Tests Python.org search functionality by entering a search query and verifying results are found

Starting URL: http://www.python.org

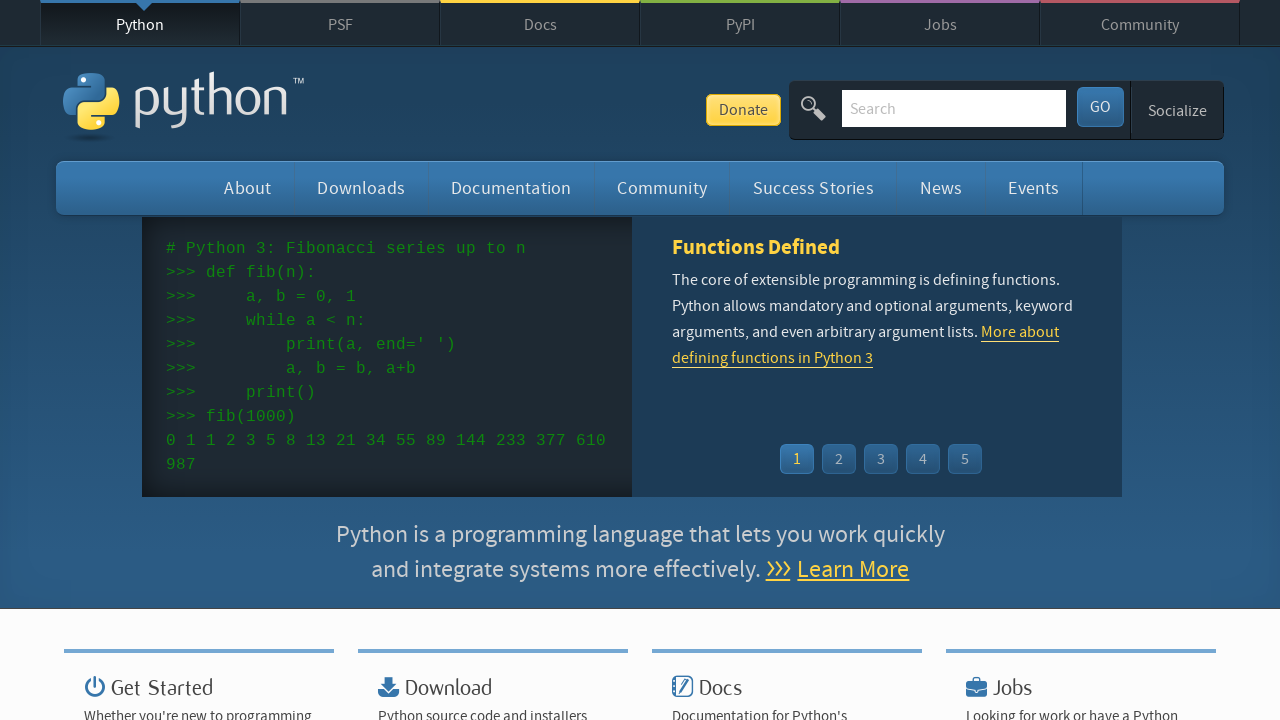

Located search input field
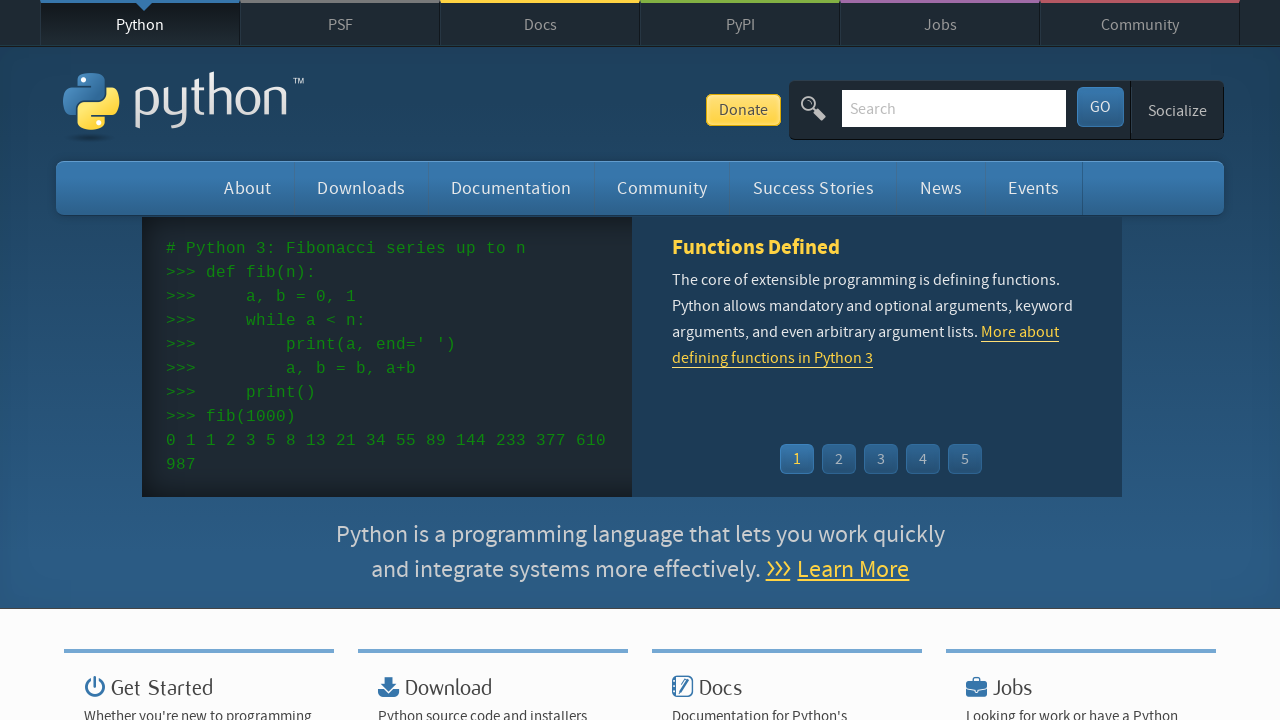

Cleared search input field on input[name='q']
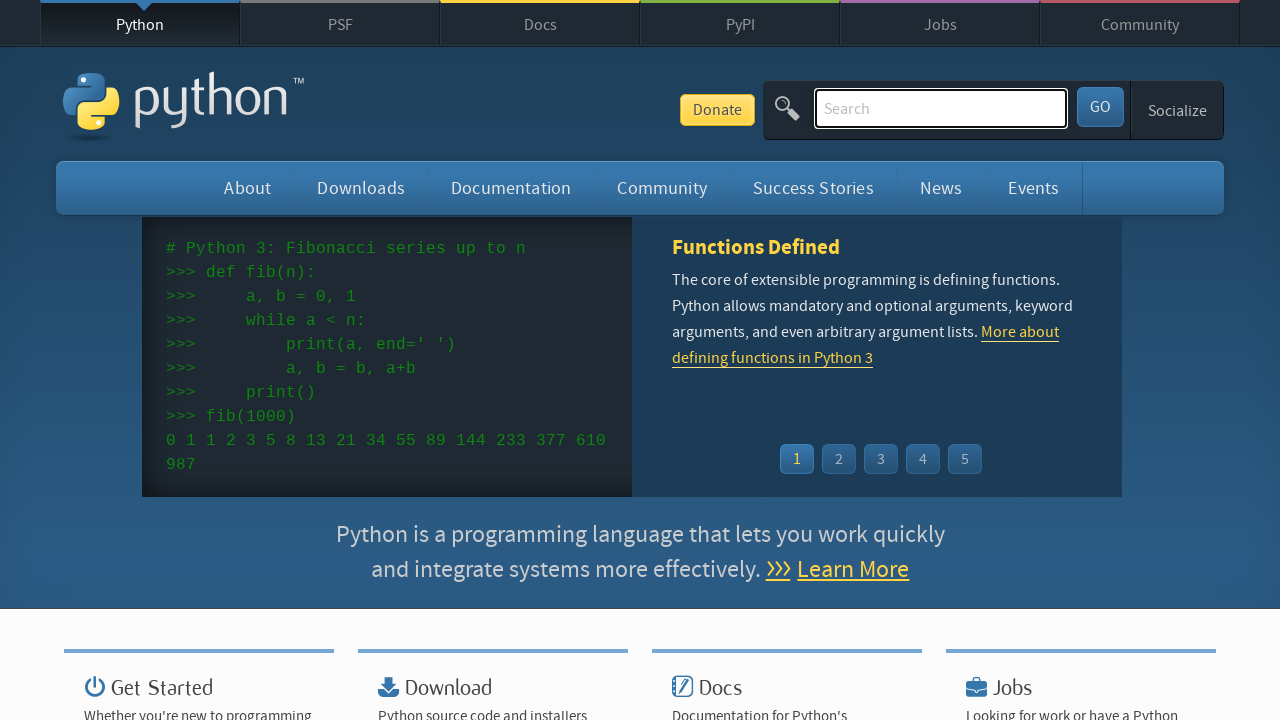

Entered search query 'pycon' on input[name='q']
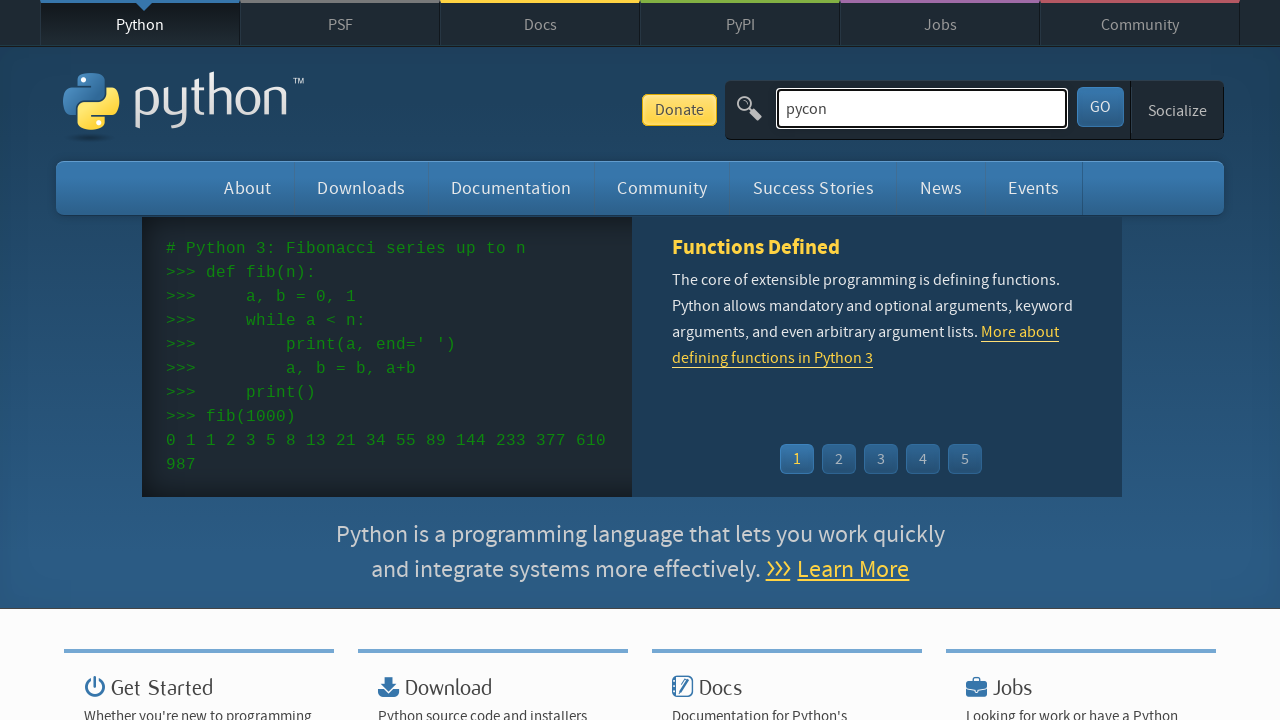

Submitted search by pressing Enter on input[name='q']
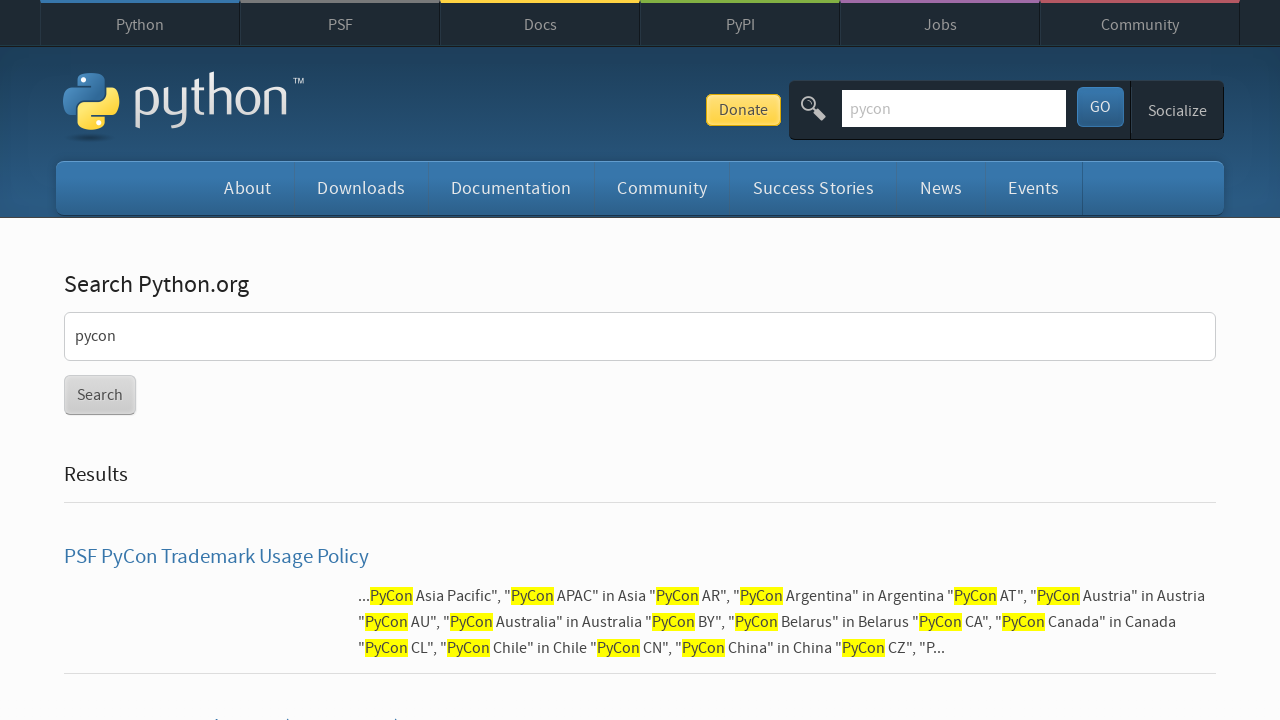

Search results loaded - 'No results found' message is not present, indicating results are displayed
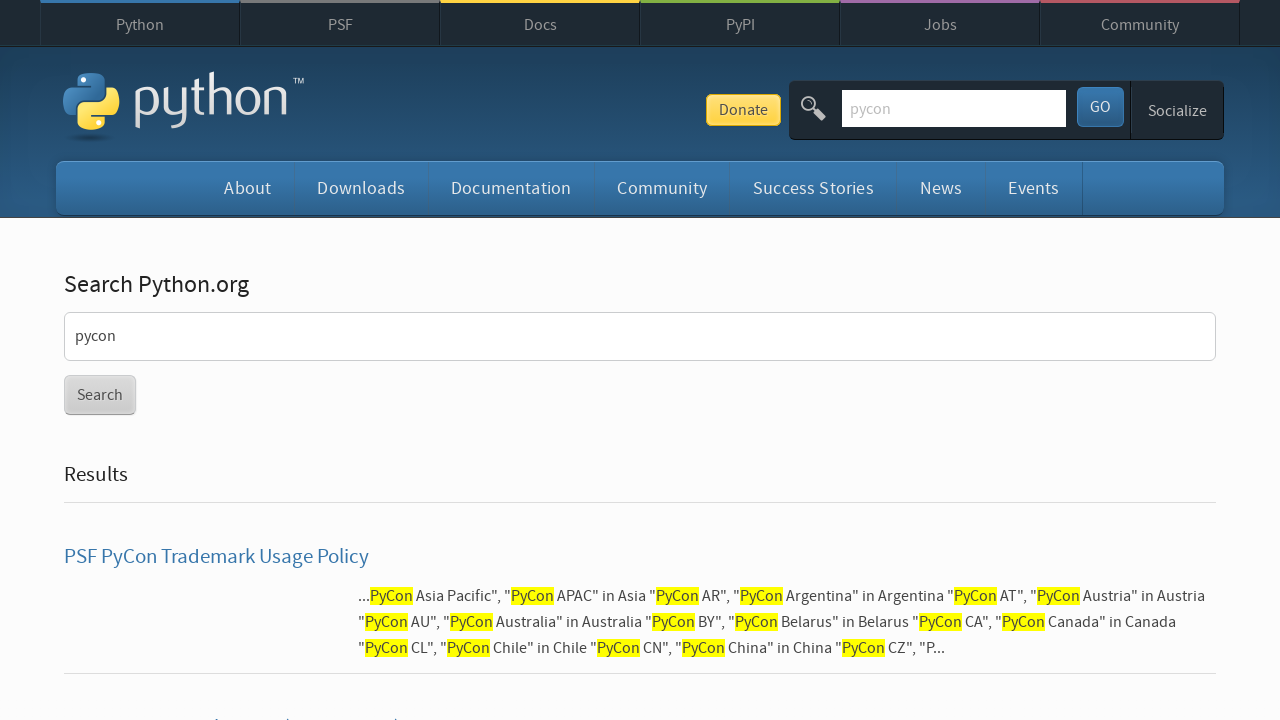

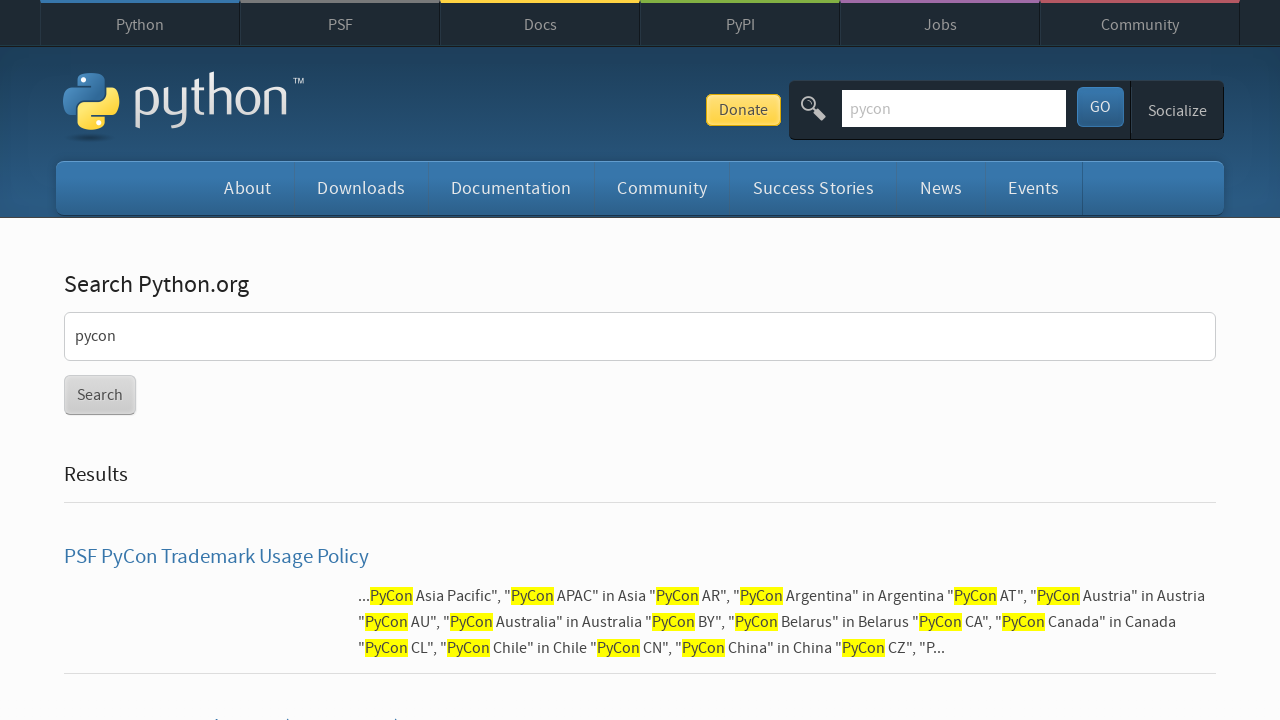